Tests a shipping discount calculator by entering weight and distance values into a form, submitting it, and verifying the discount result message is displayed.

Starting URL: https://webapps.tekstac.com/CompanyOffersDiscount/

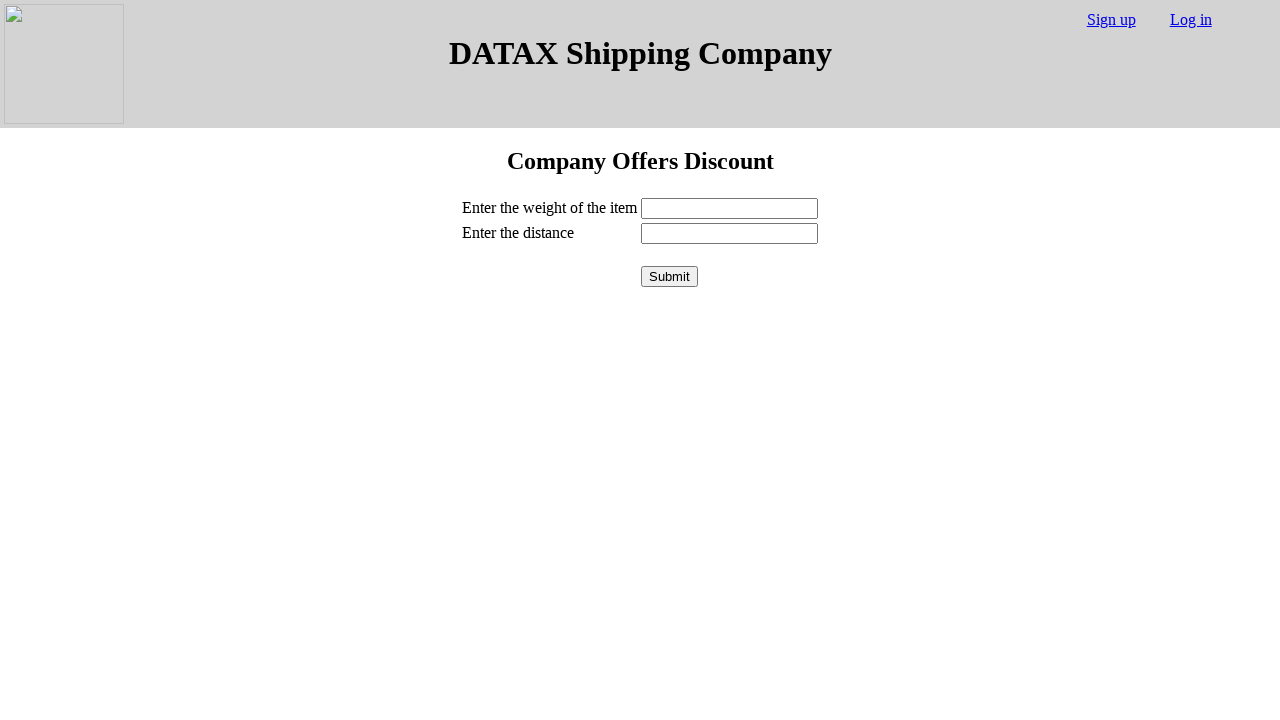

Filled weight field with value '150' on #weight
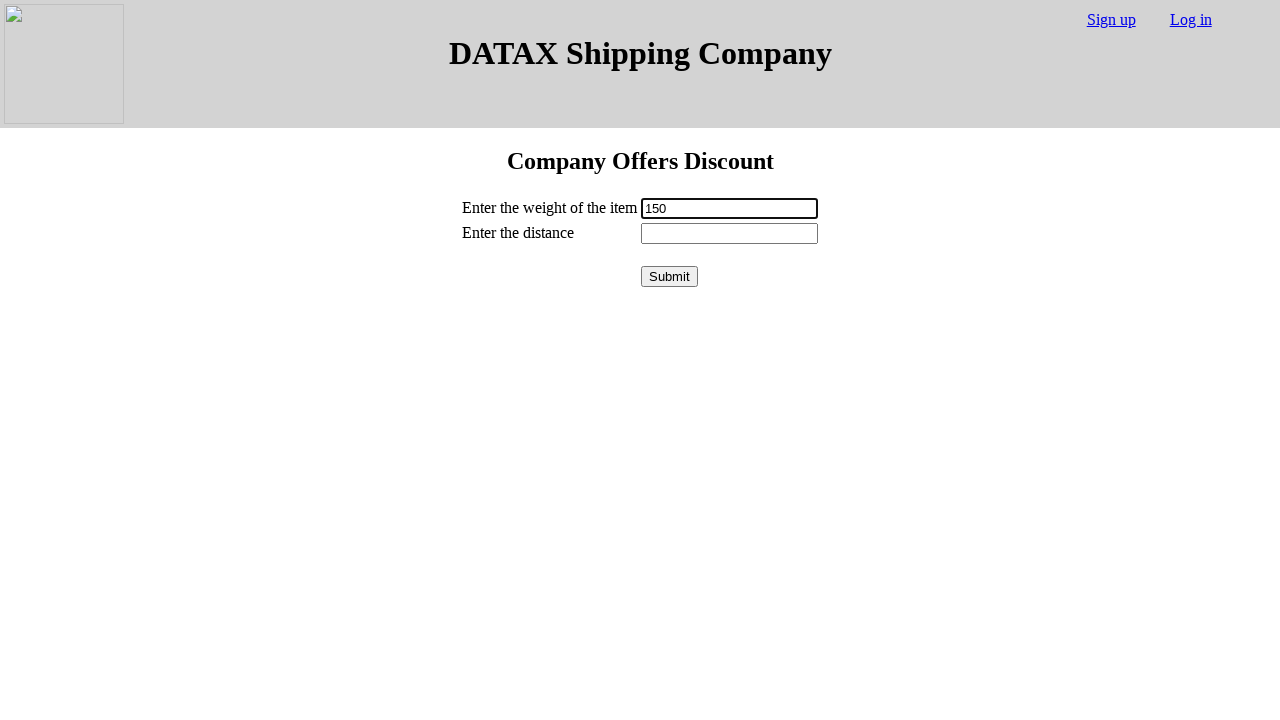

Filled distance field with value '500' on #distance
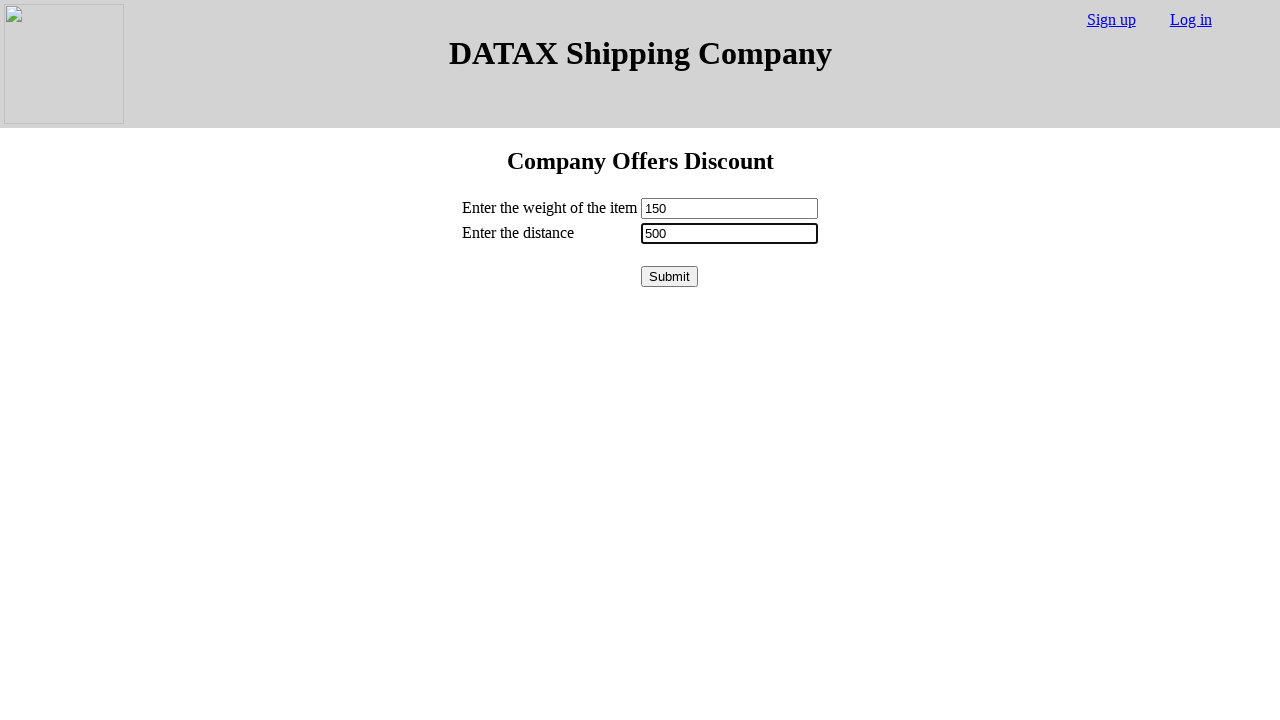

Clicked submit button to calculate discount at (670, 276) on #submit
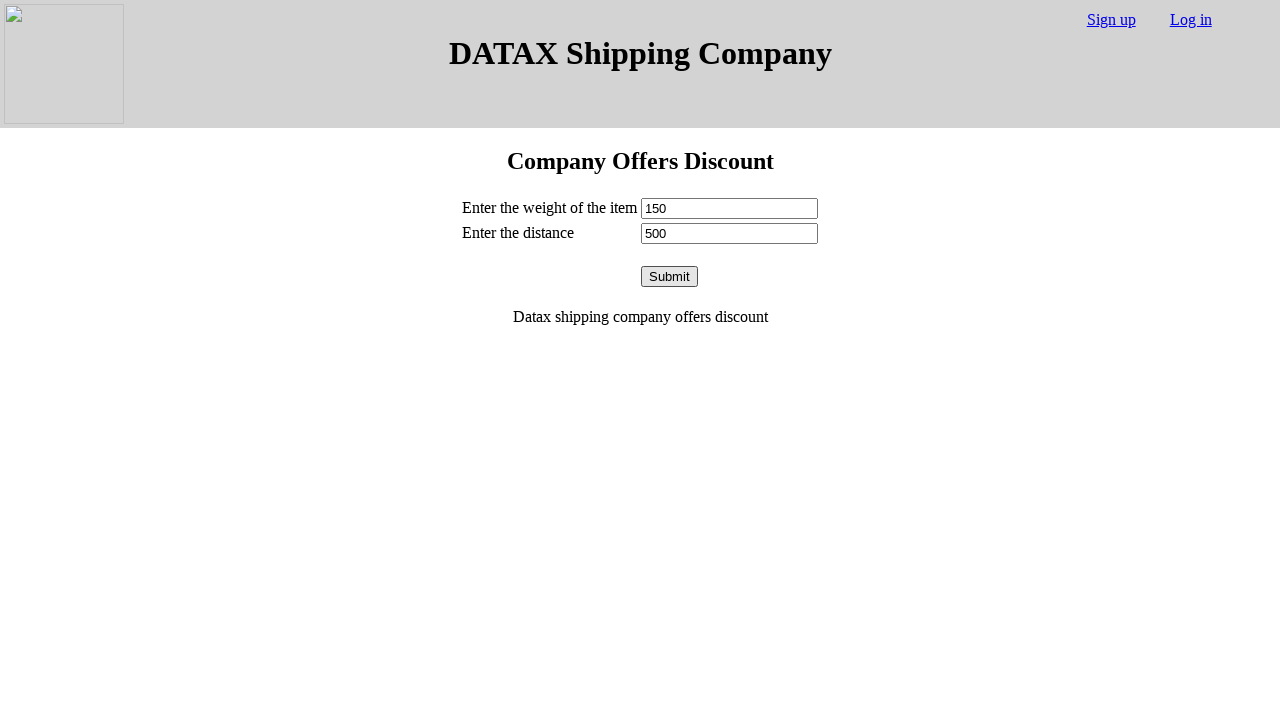

Discount result message displayed
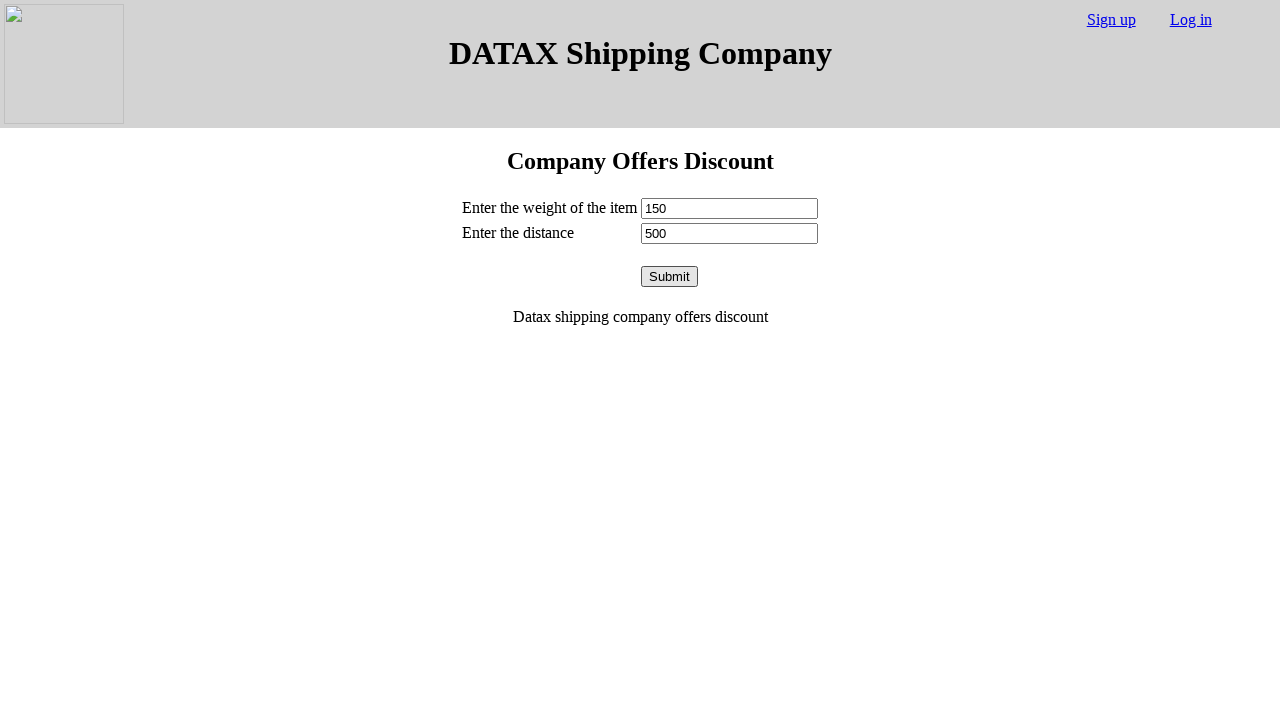

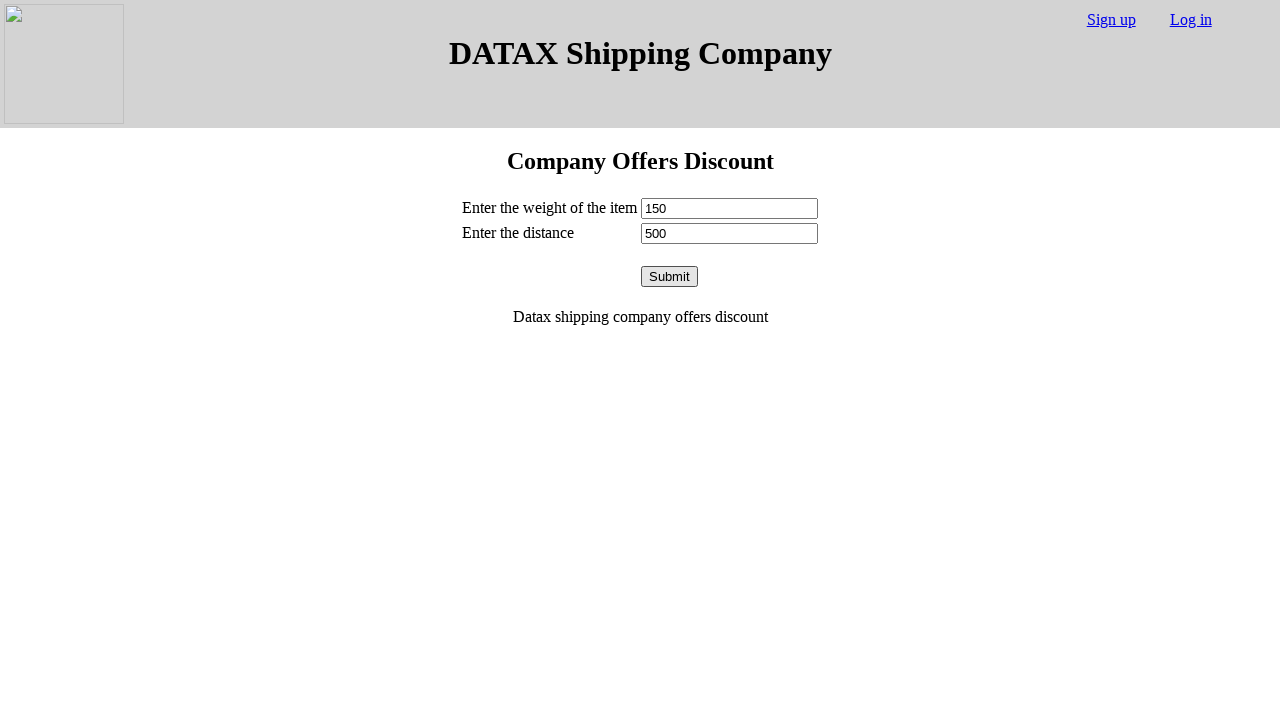